Tests an e-commerce site's search and add-to-cart functionality by searching for products, verifying search results, and adding specific items to the cart

Starting URL: https://rahulshettyacademy.com/seleniumPractise/#/

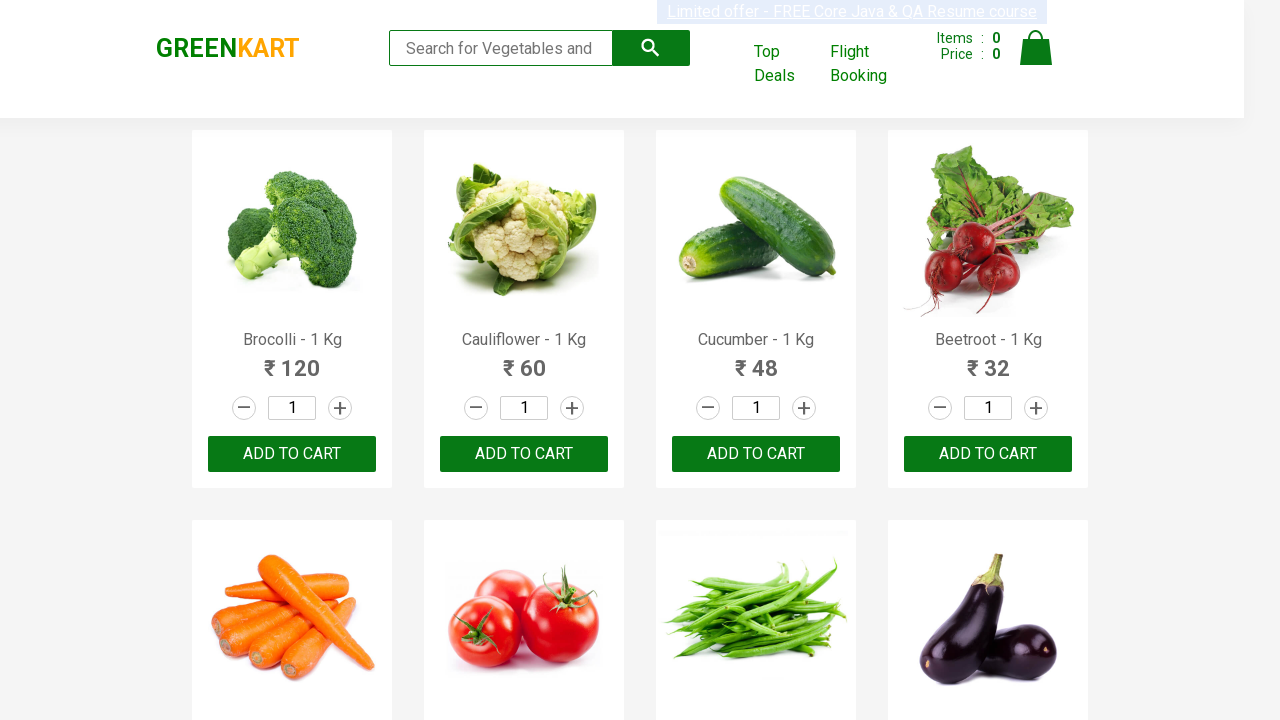

Filled search field with 'ca' to search for products on .search-keyword
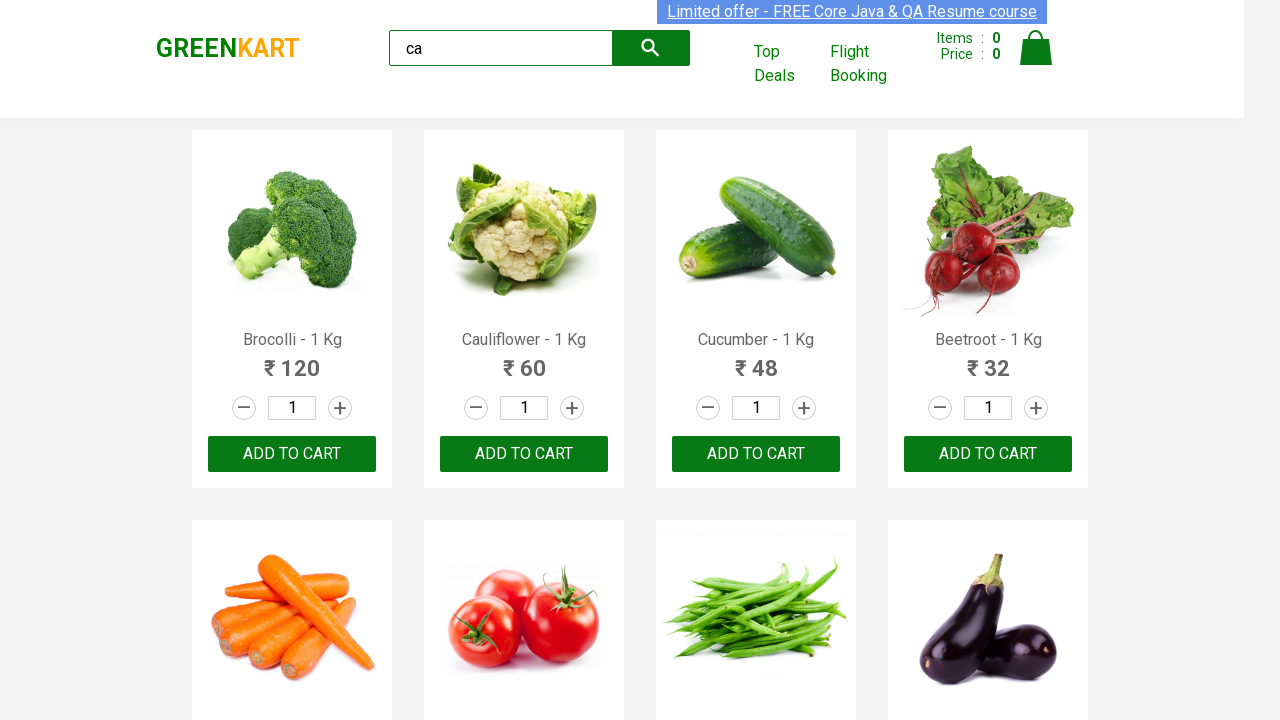

Waited 2 seconds for search results to update
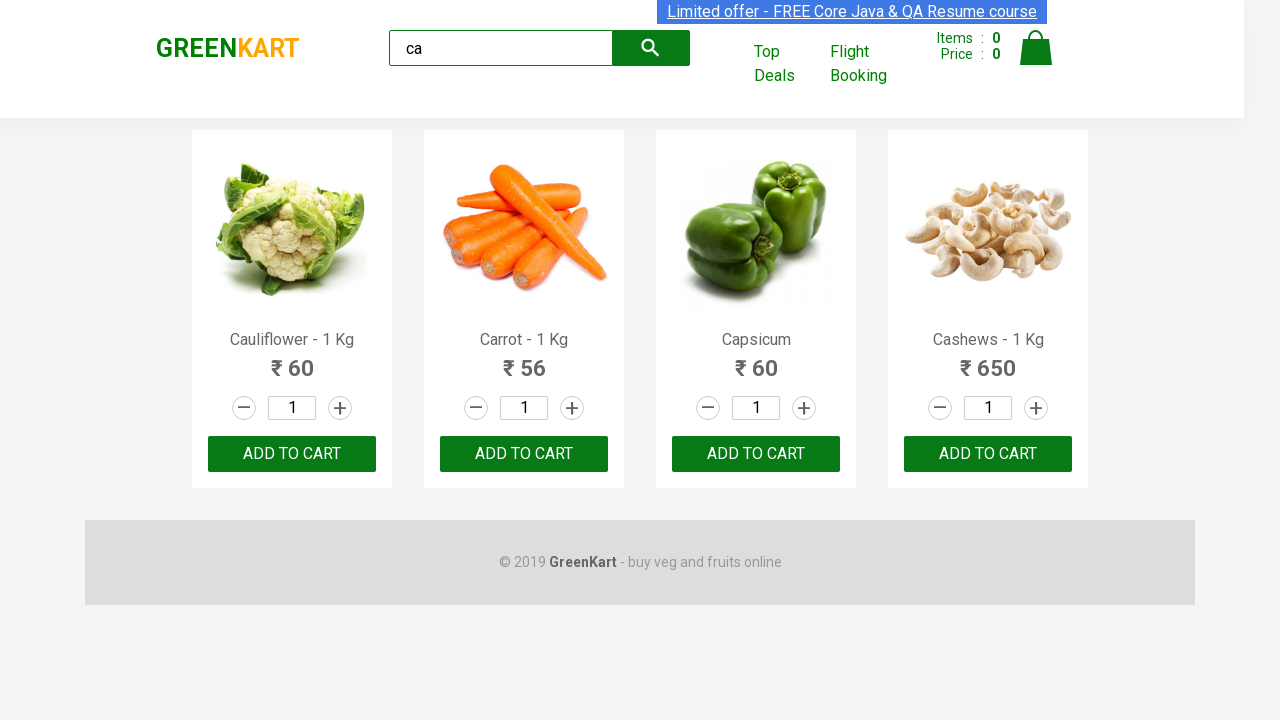

Verified products are visible on the search results page
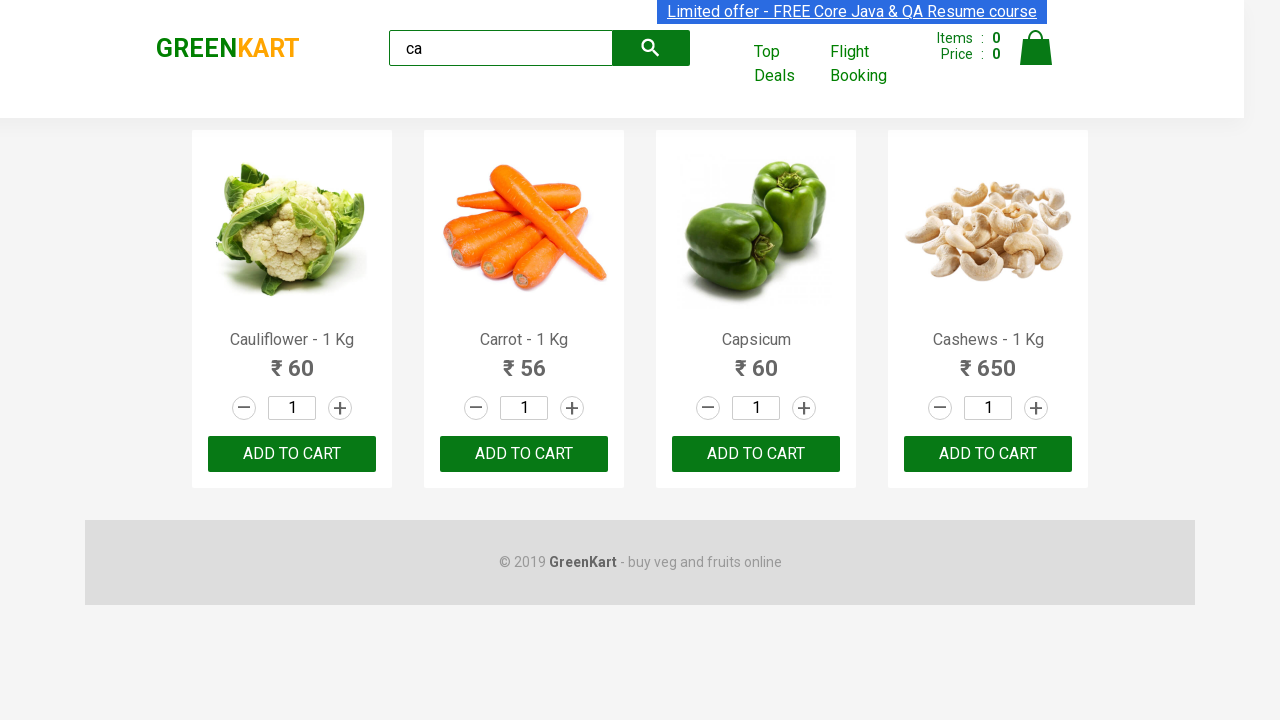

Clicked 'ADD TO CART' button for the third product at (756, 454) on .products .product >> nth=2 >> internal:text="ADD TO CART"i
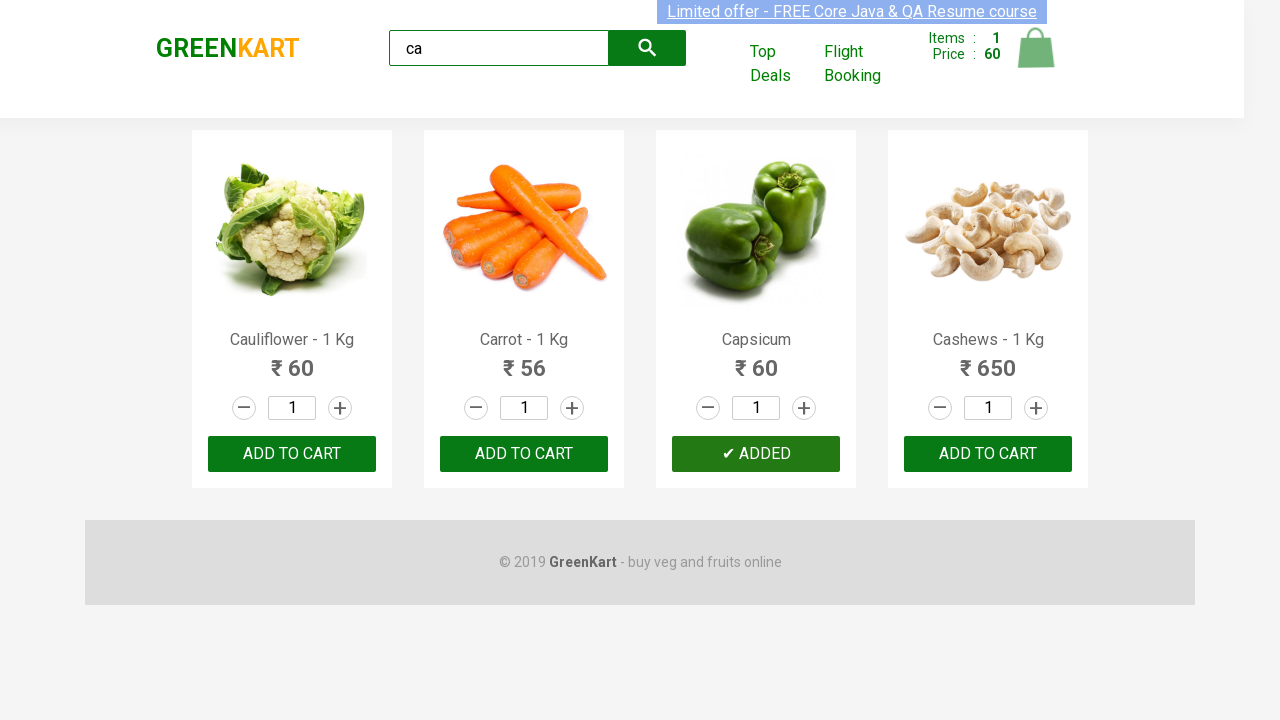

Retrieved all product elements from the search results
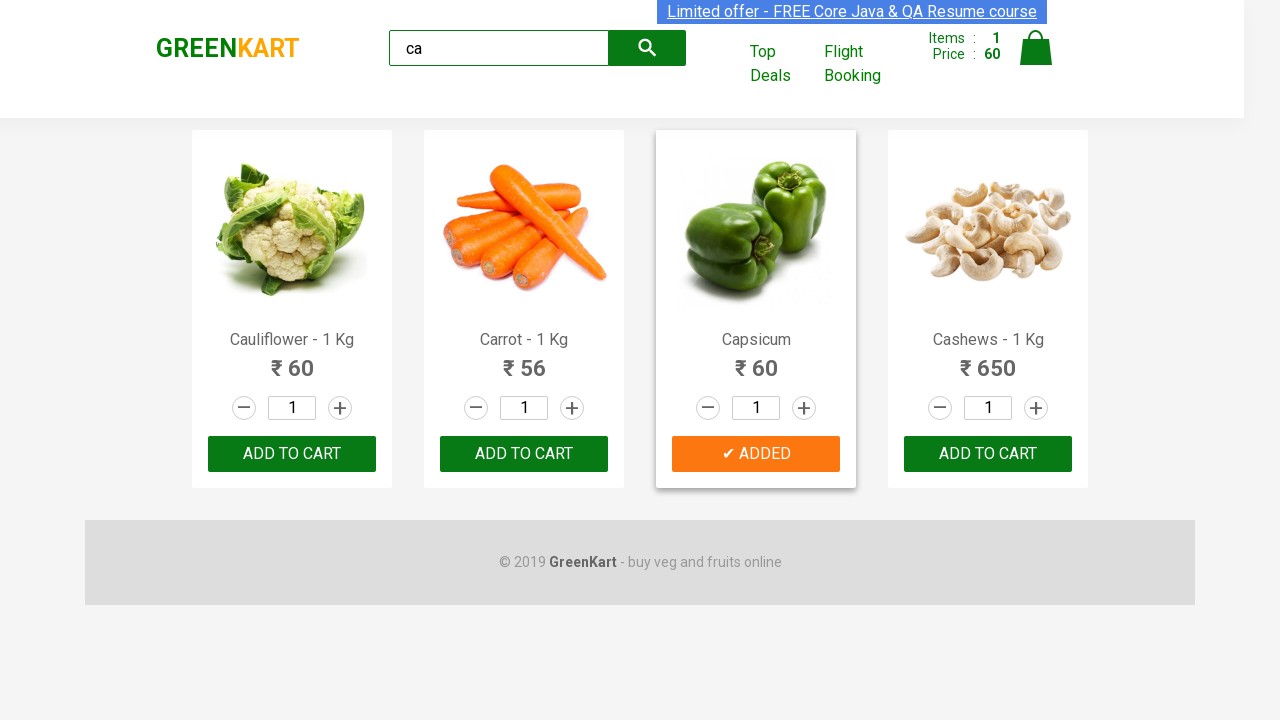

Checked product name: Cauliflower - 1 Kg
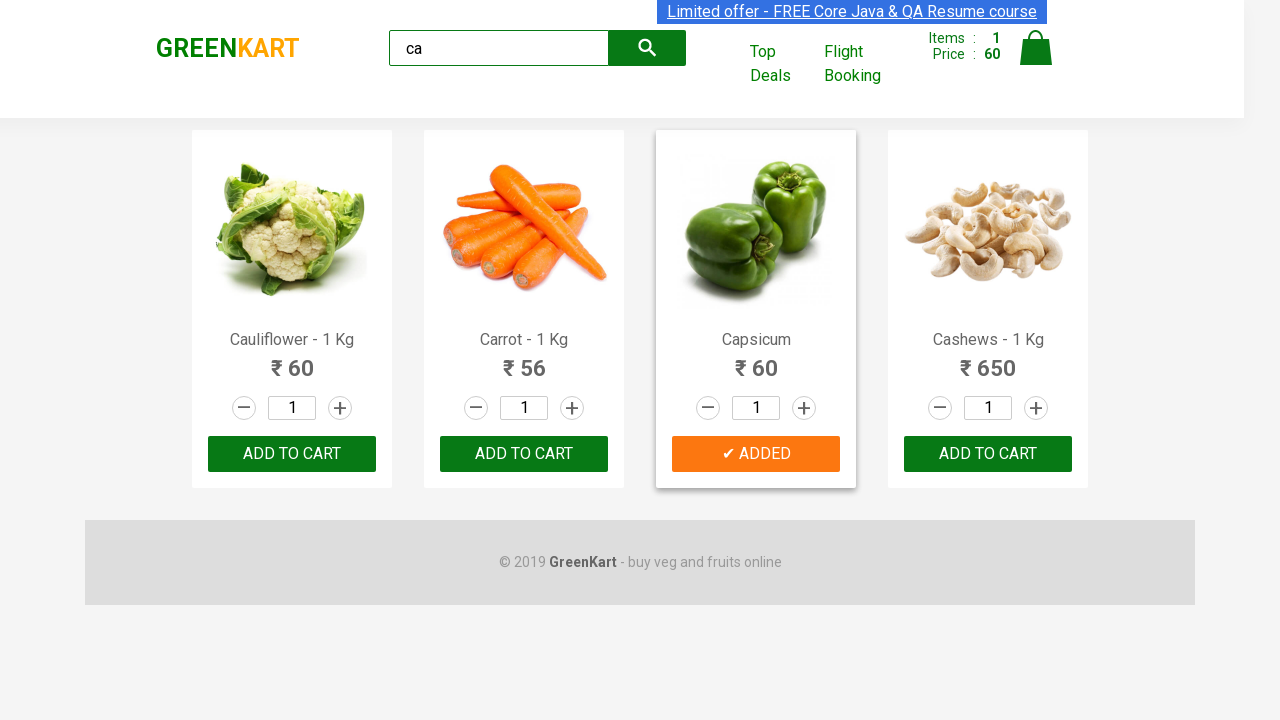

Checked product name: Carrot - 1 Kg
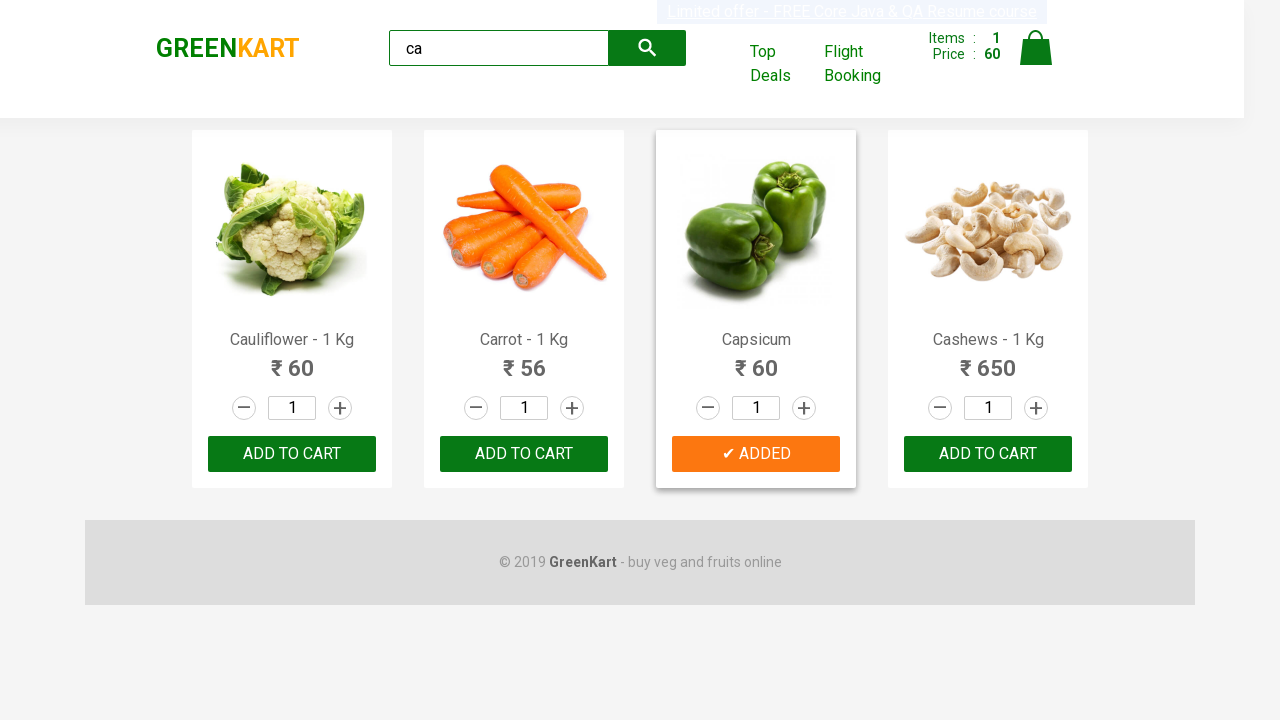

Checked product name: Capsicum
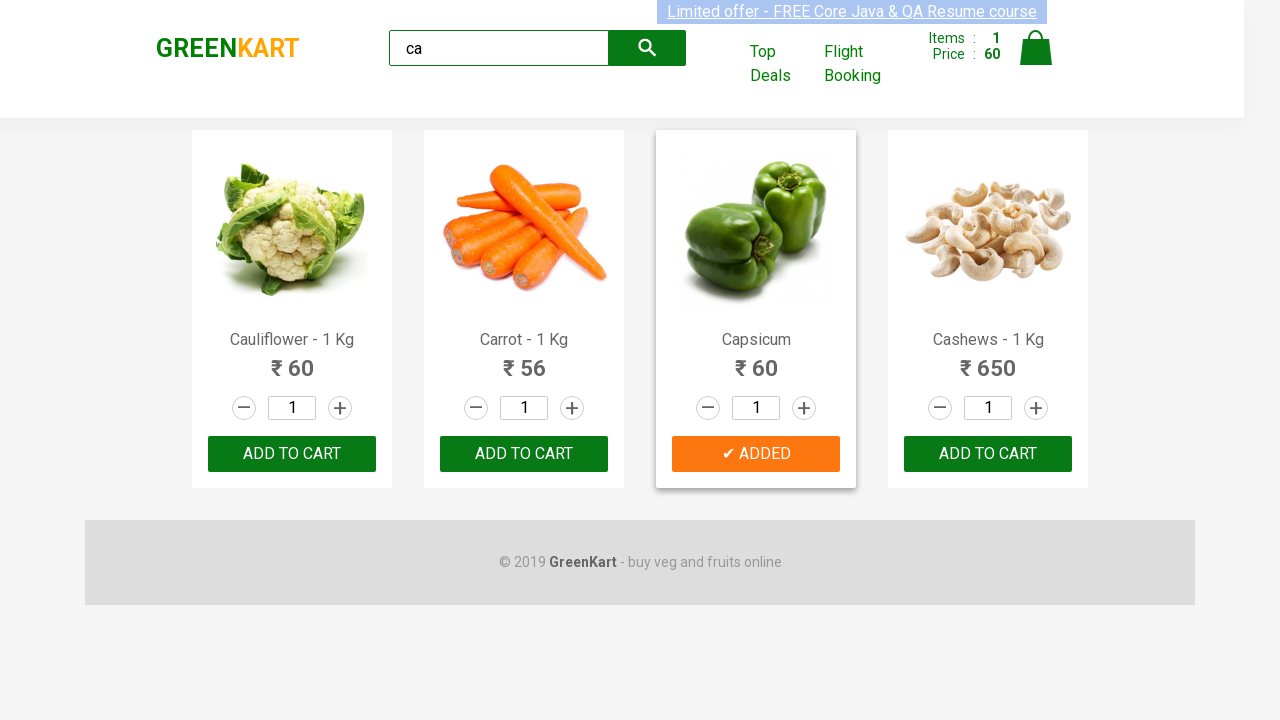

Checked product name: Cashews - 1 Kg
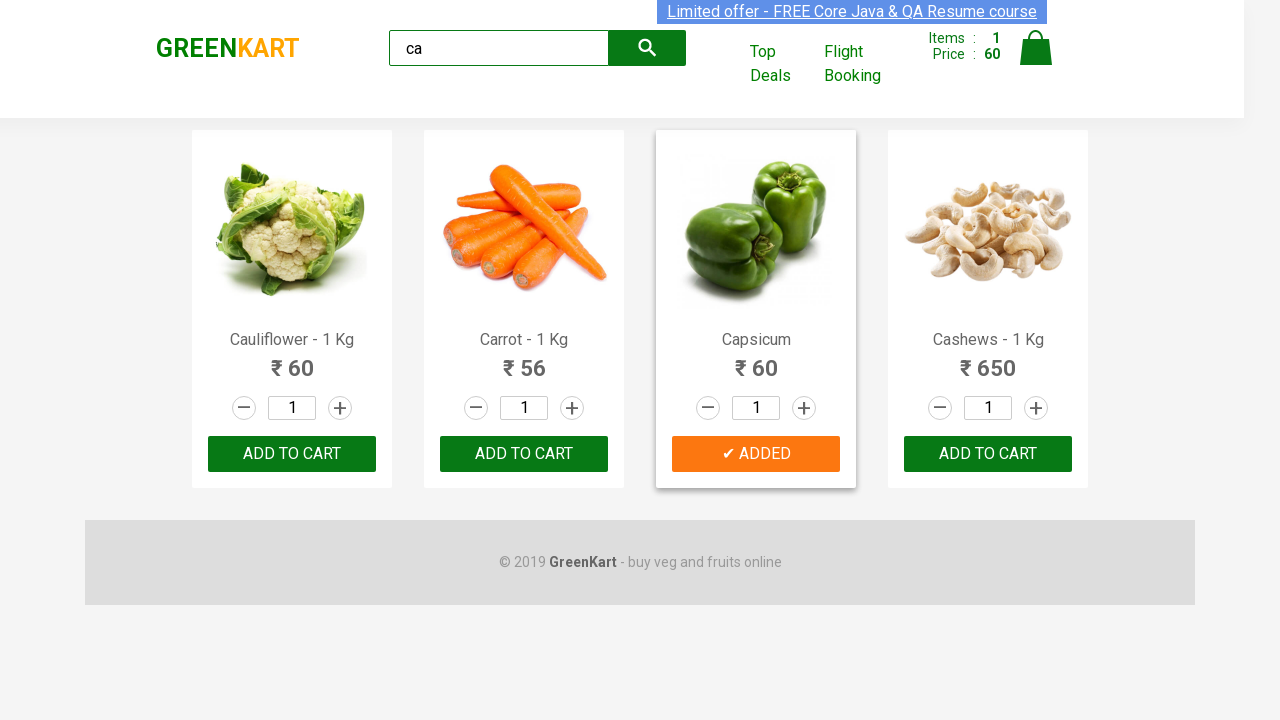

Found 'Cashews' product and clicked 'ADD TO CART' button at (988, 454) on .products .product >> nth=3 >> button
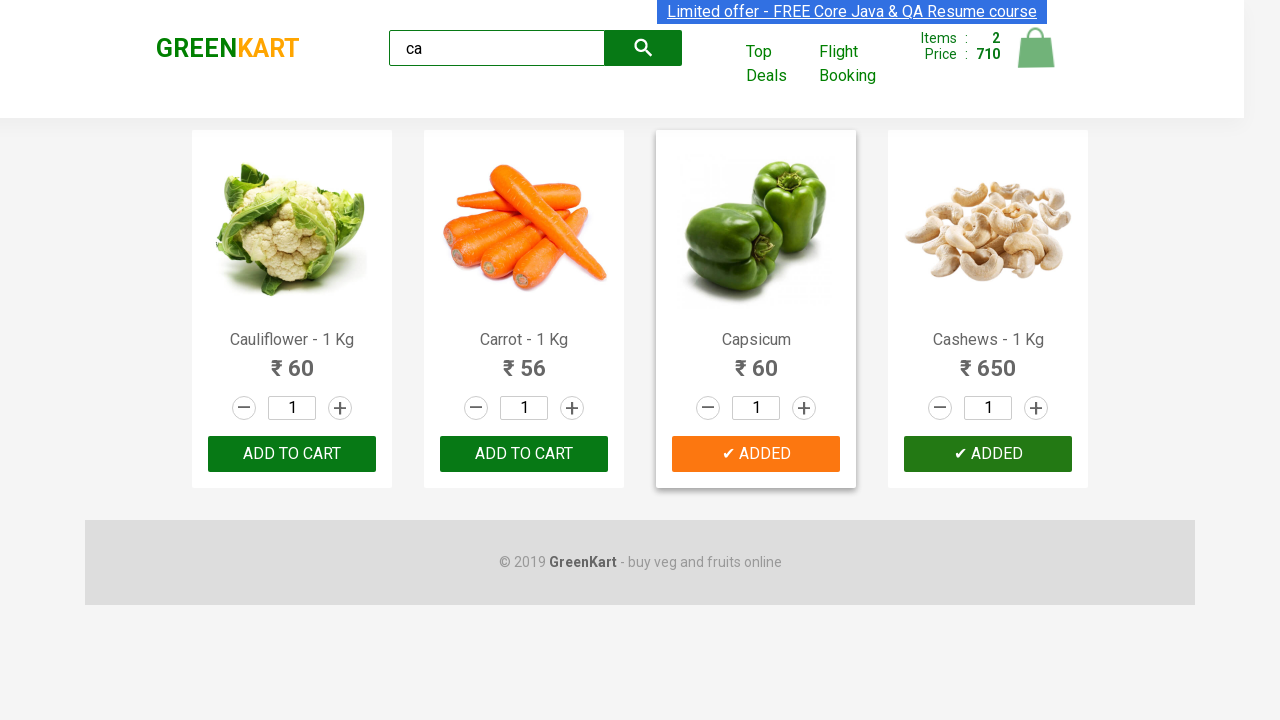

Verified brand text is 'GREENKART'
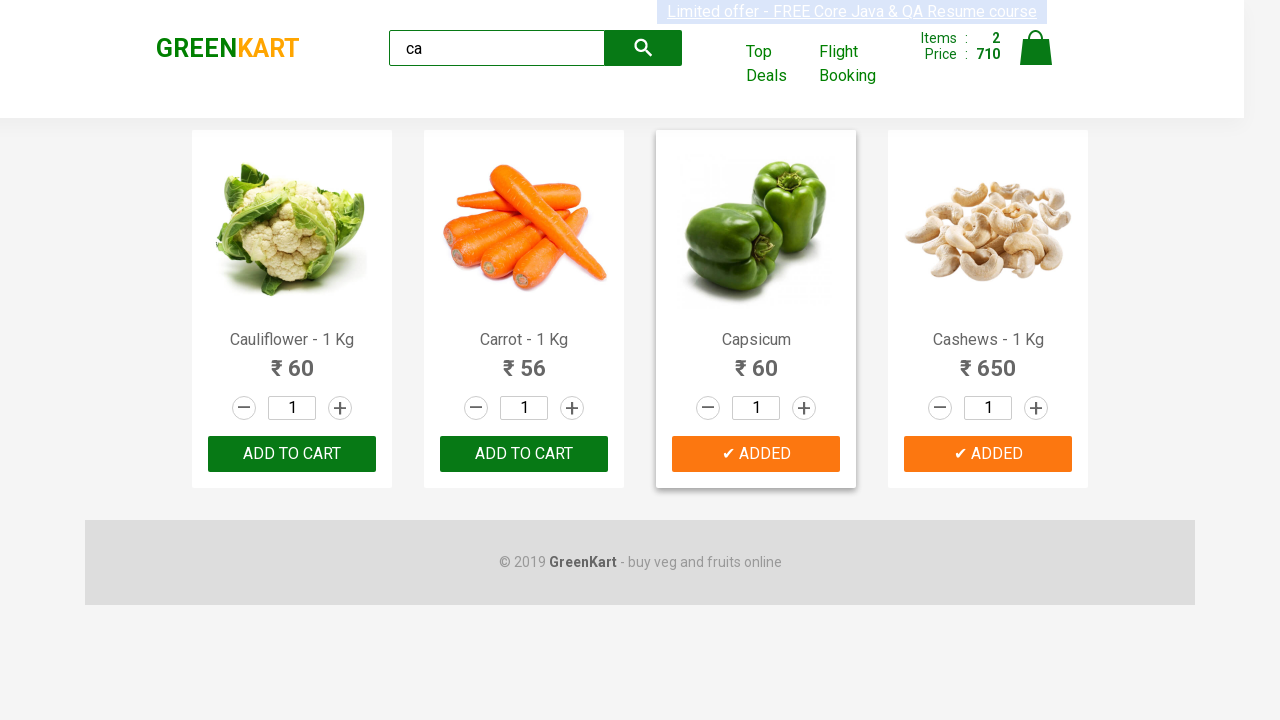

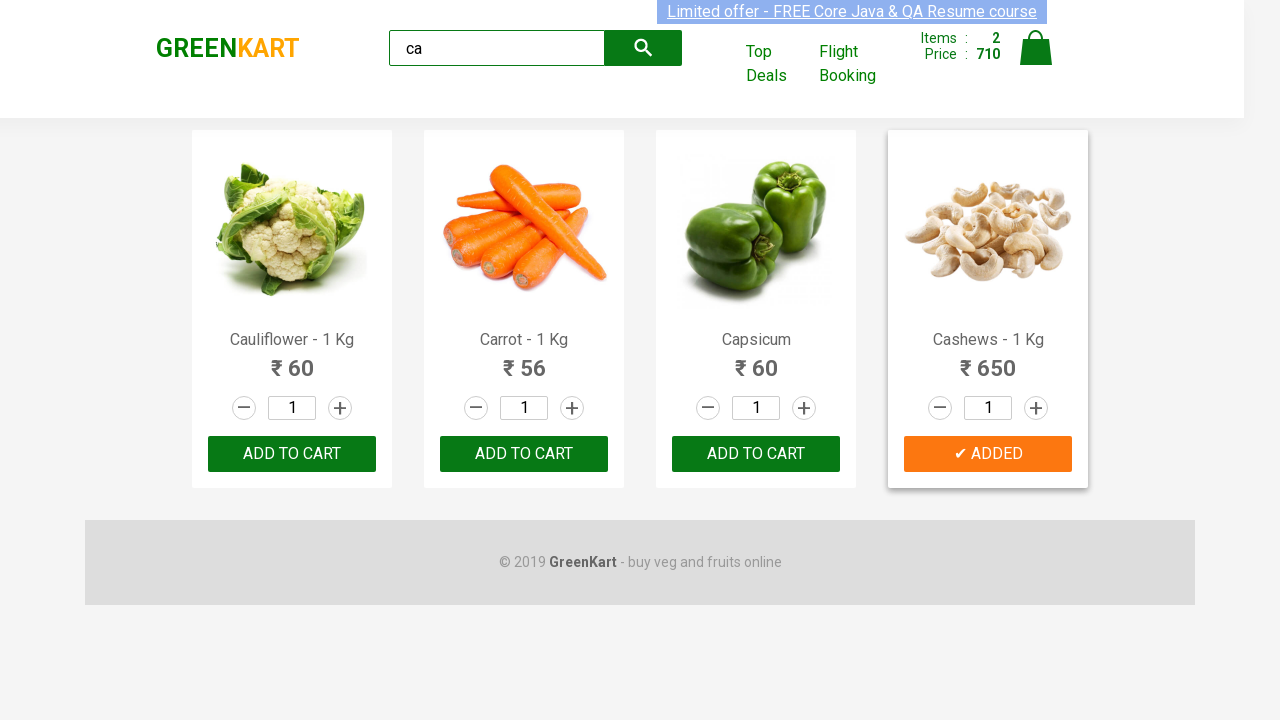